Navigates to dictionary page and clicks on Pop Quest external link

Starting URL: https://qualeagiria.com.br/

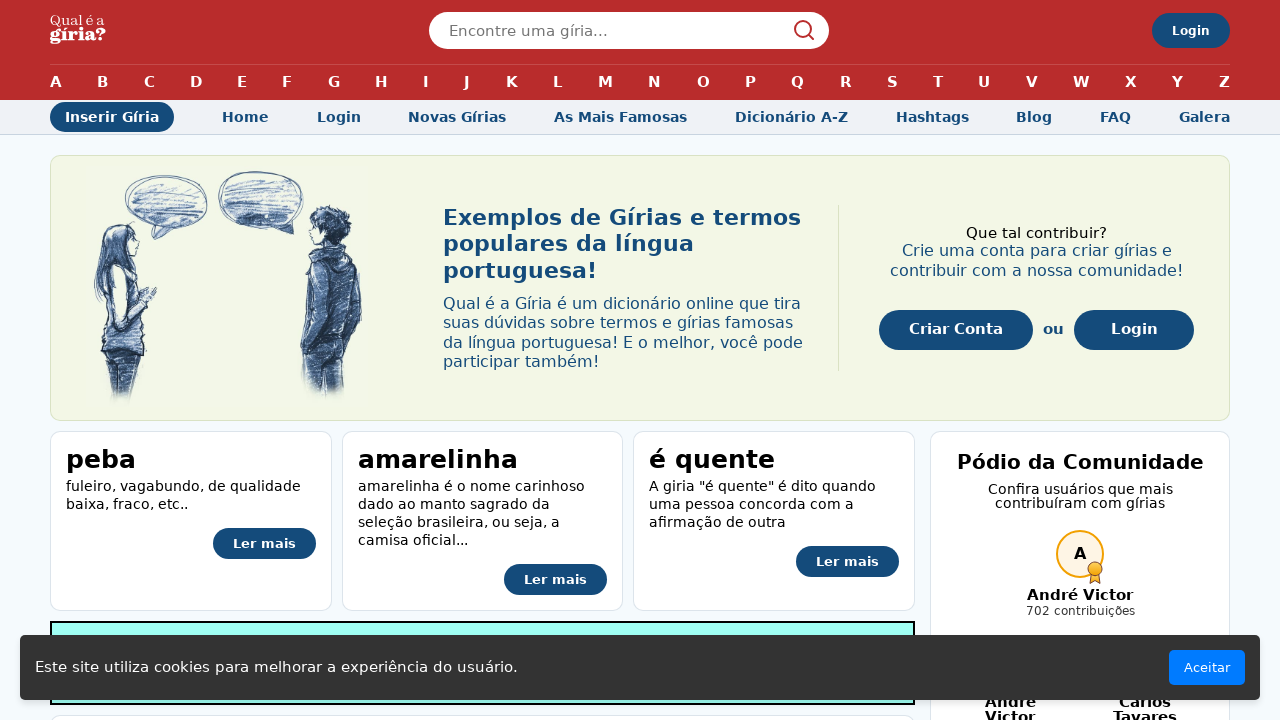

Clicked on Dicionário A-Z link at (791, 117) on internal:role=link[name="Dicionário A-Z"i]
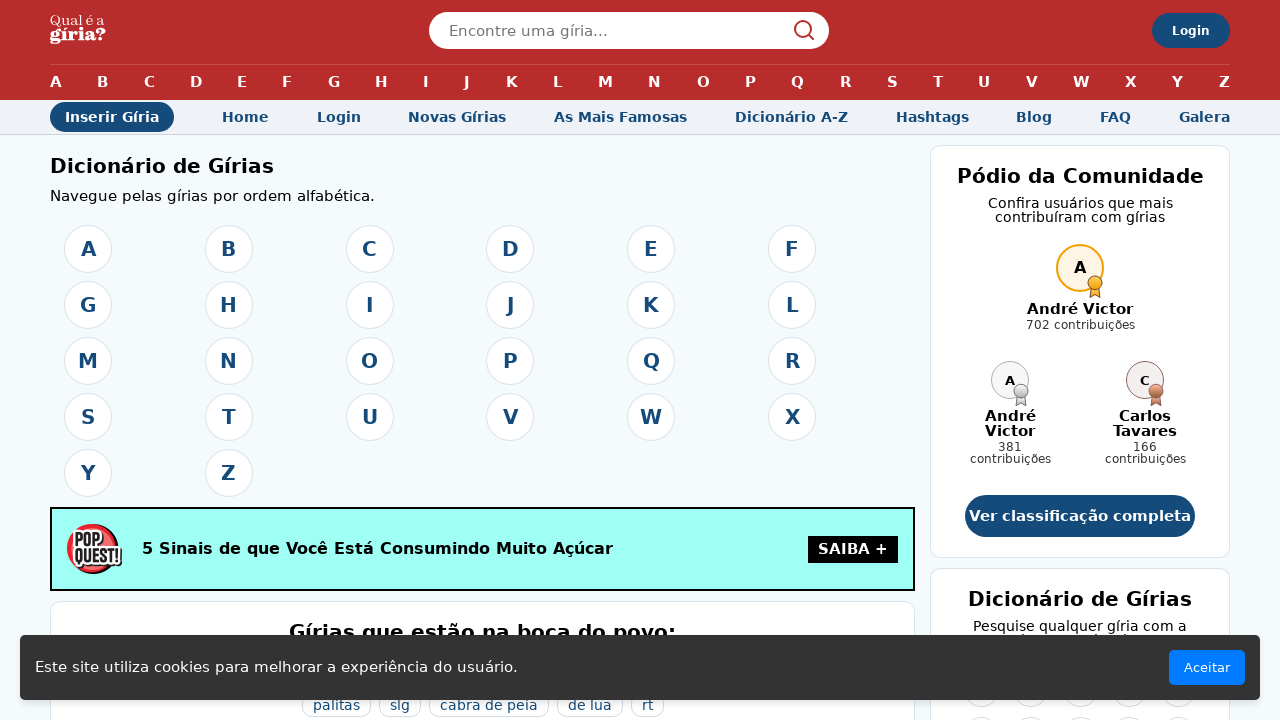

Dictionary page loaded at https://qualeagiria.com.br/a-z
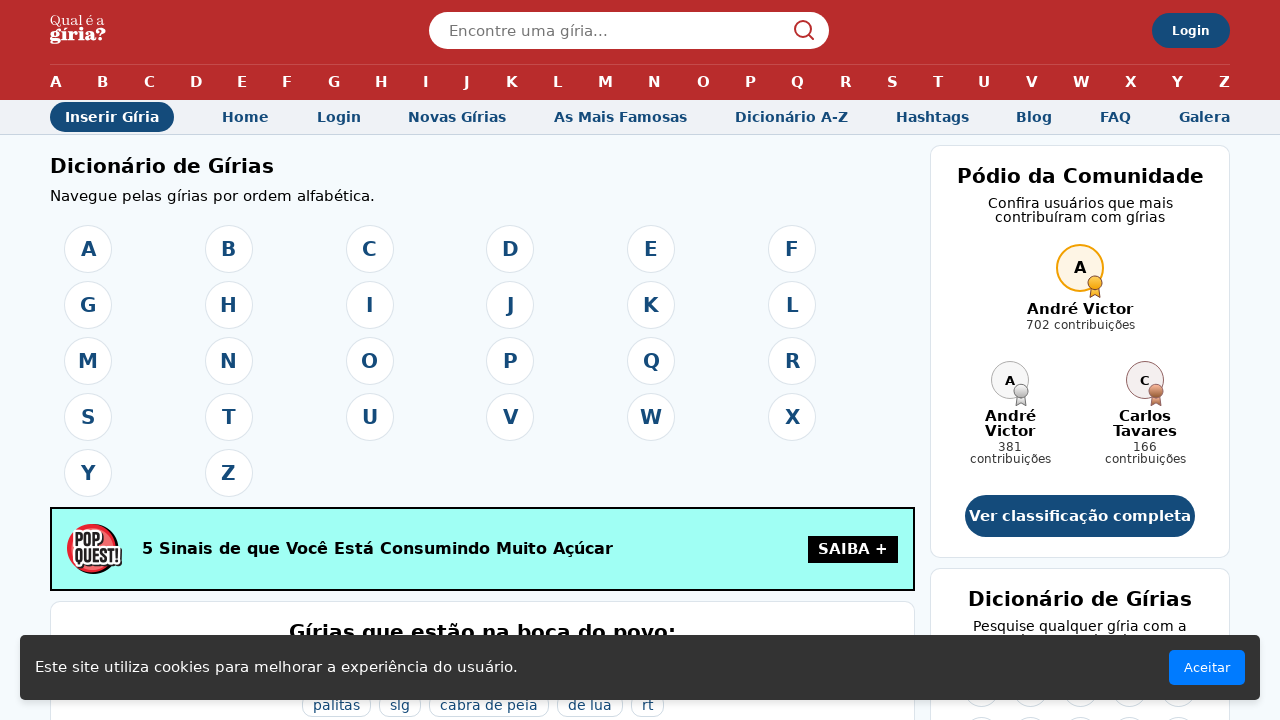

Clicked on Pop Quest external link at (482, 549) on internal:role=link[name="Visite o site Pop Quest!"i]
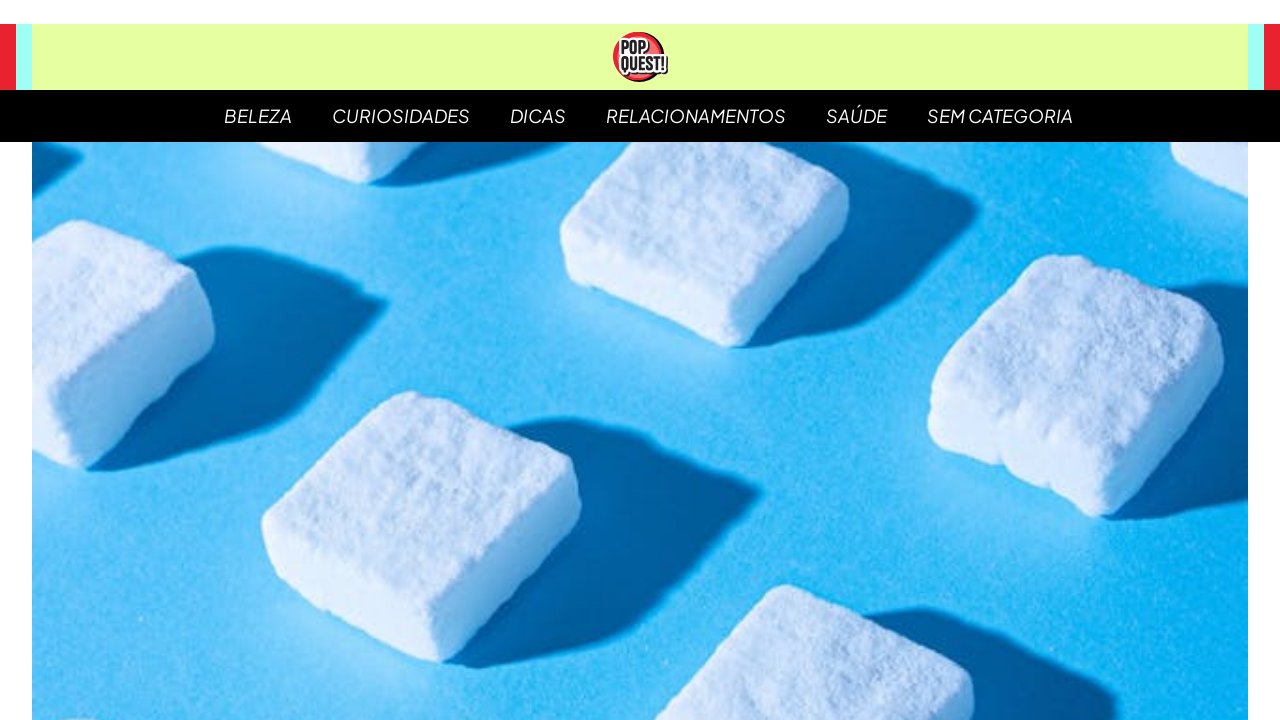

Navigated to Pop Quest external site
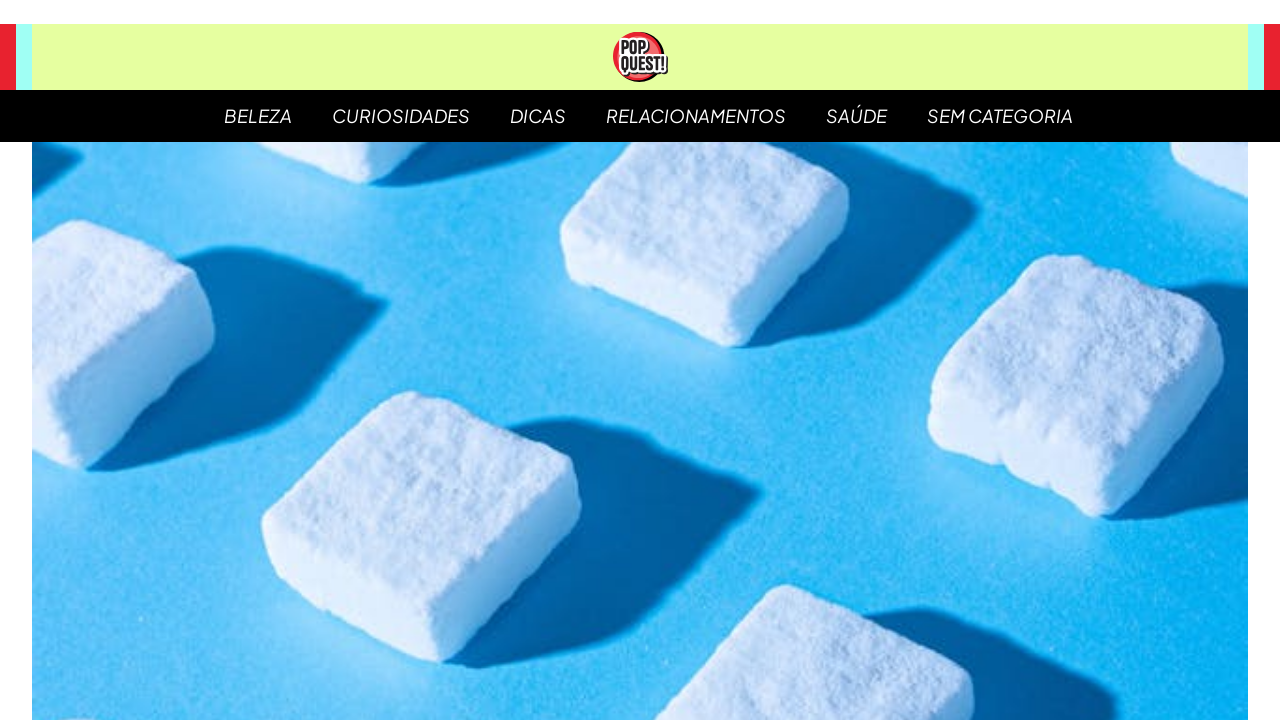

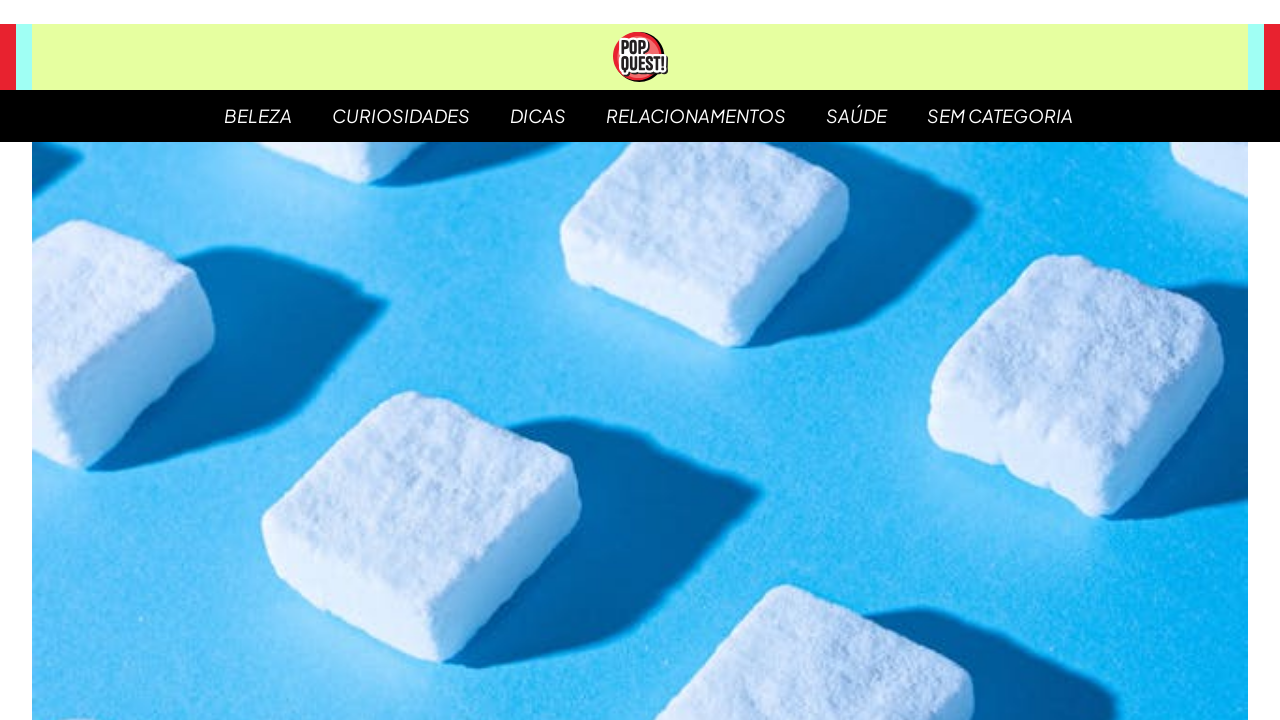